Tests the Playwright documentation page by clicking the "GET STARTED" link and verifying navigation to the intro documentation page

Starting URL: https://playwright.dev/python

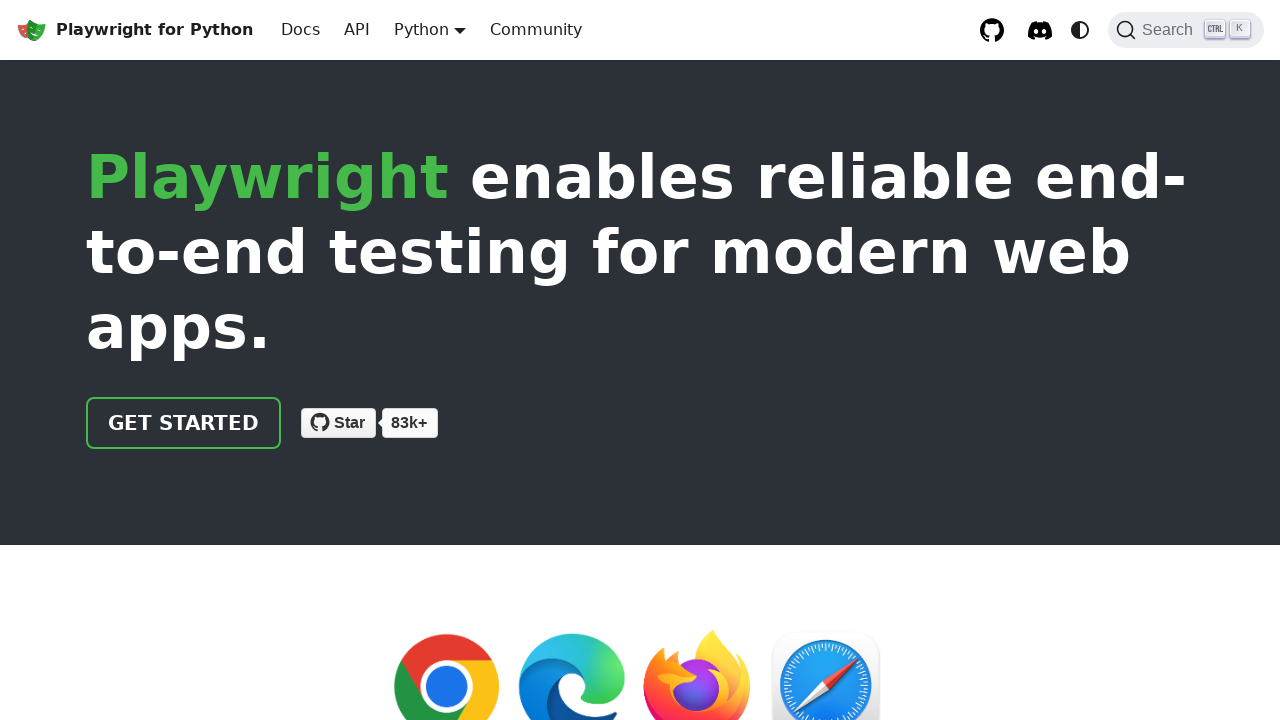

Clicked the 'GET STARTED' link at (184, 423) on internal:role=link[name="GET STARTED"i]
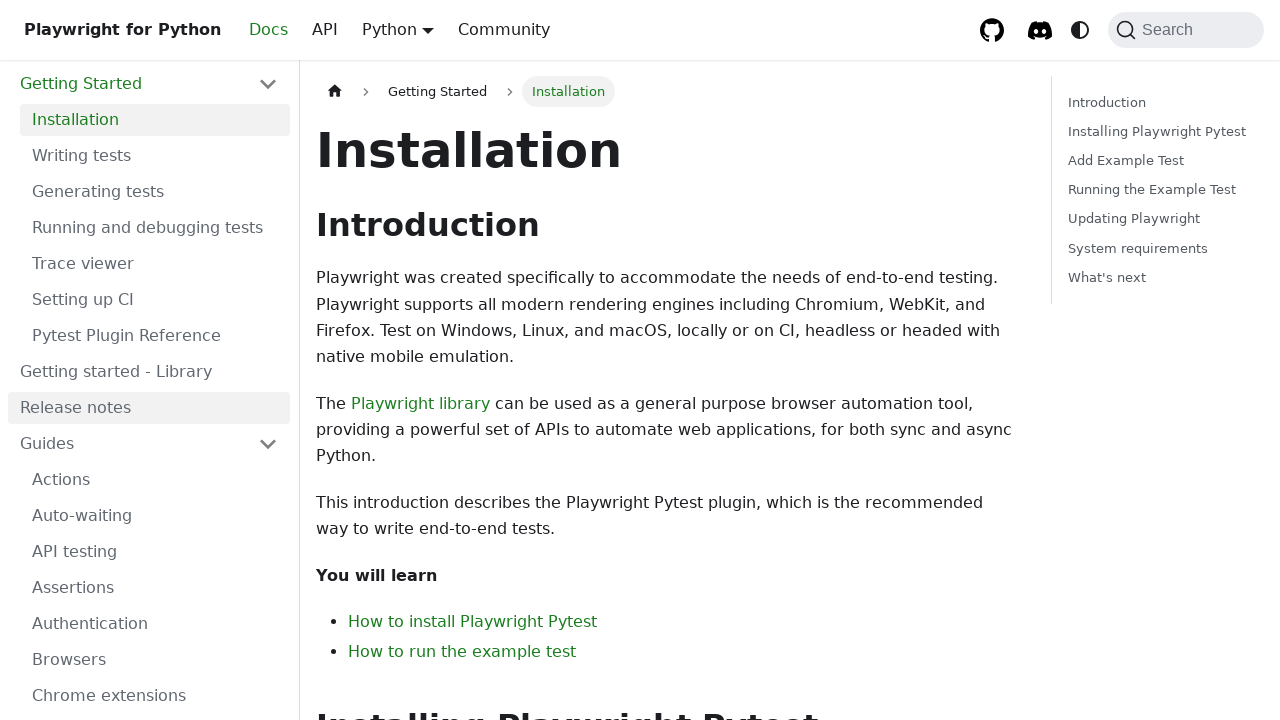

Navigation to intro documentation page completed
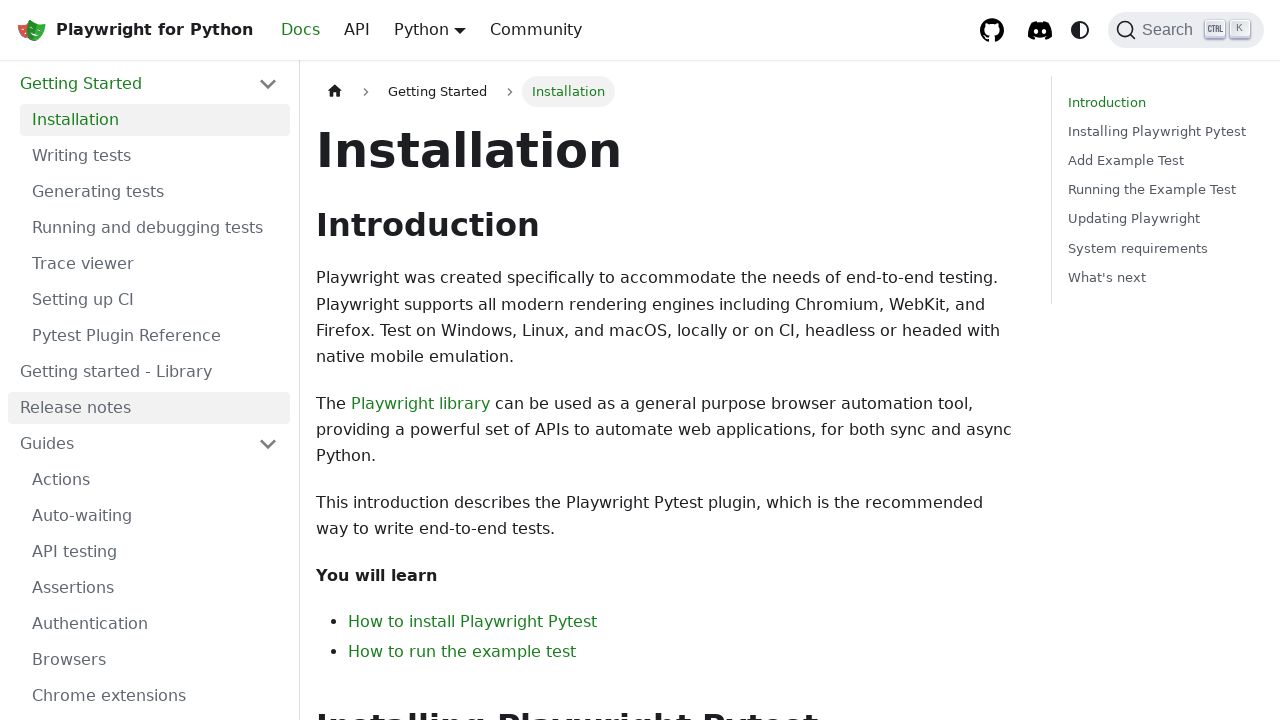

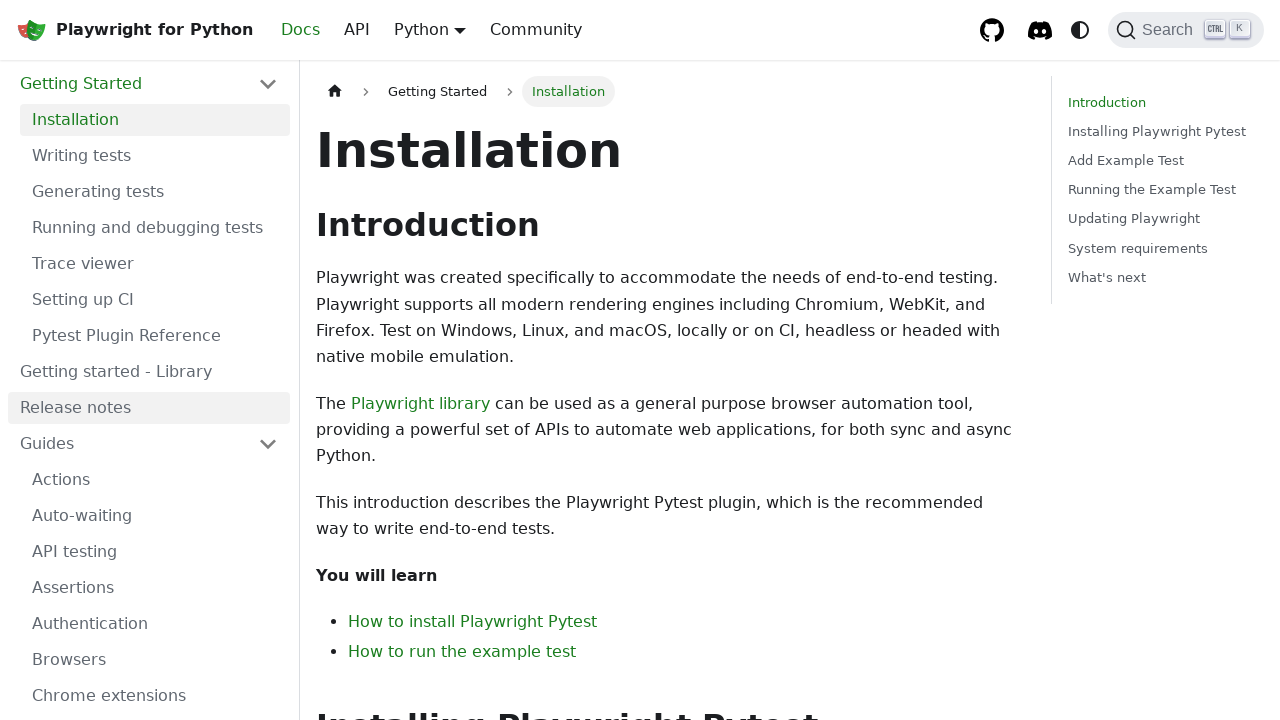